Clicks on the "Checkboxes" link and verifies navigation to the correct URL

Starting URL: https://the-internet.herokuapp.com/

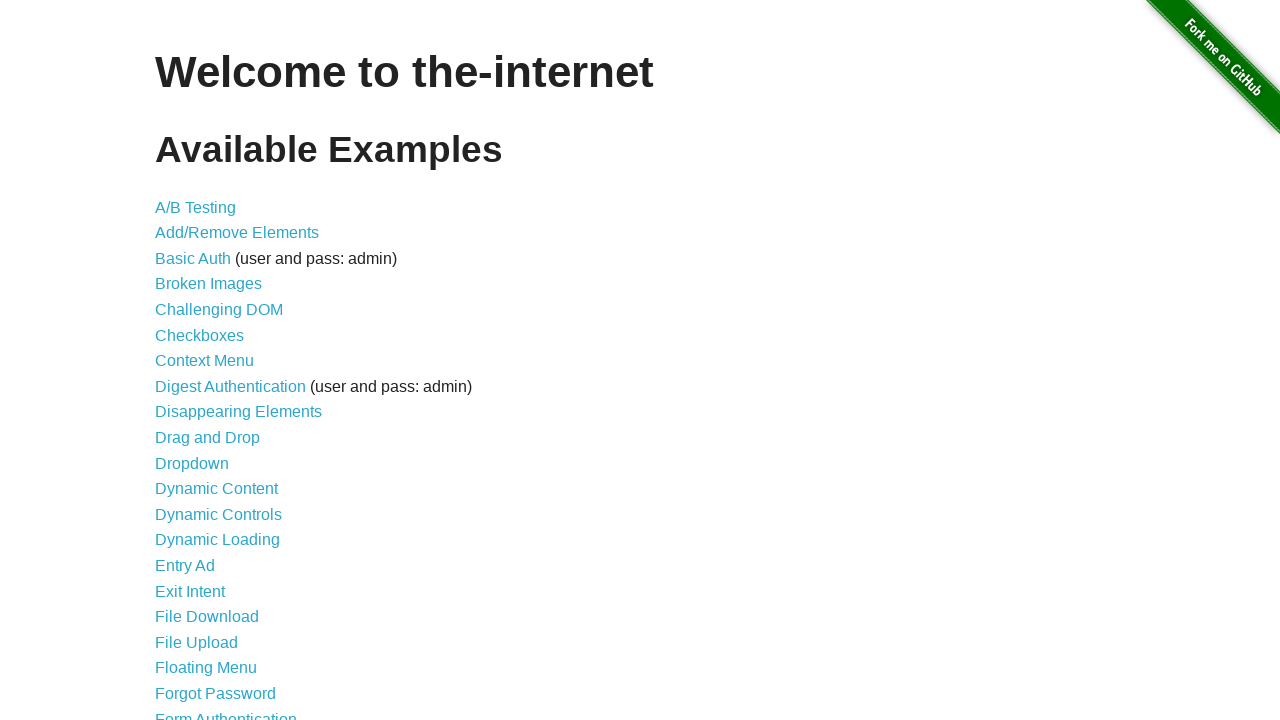

Clicked on the Checkboxes link at (200, 335) on text=Checkboxes
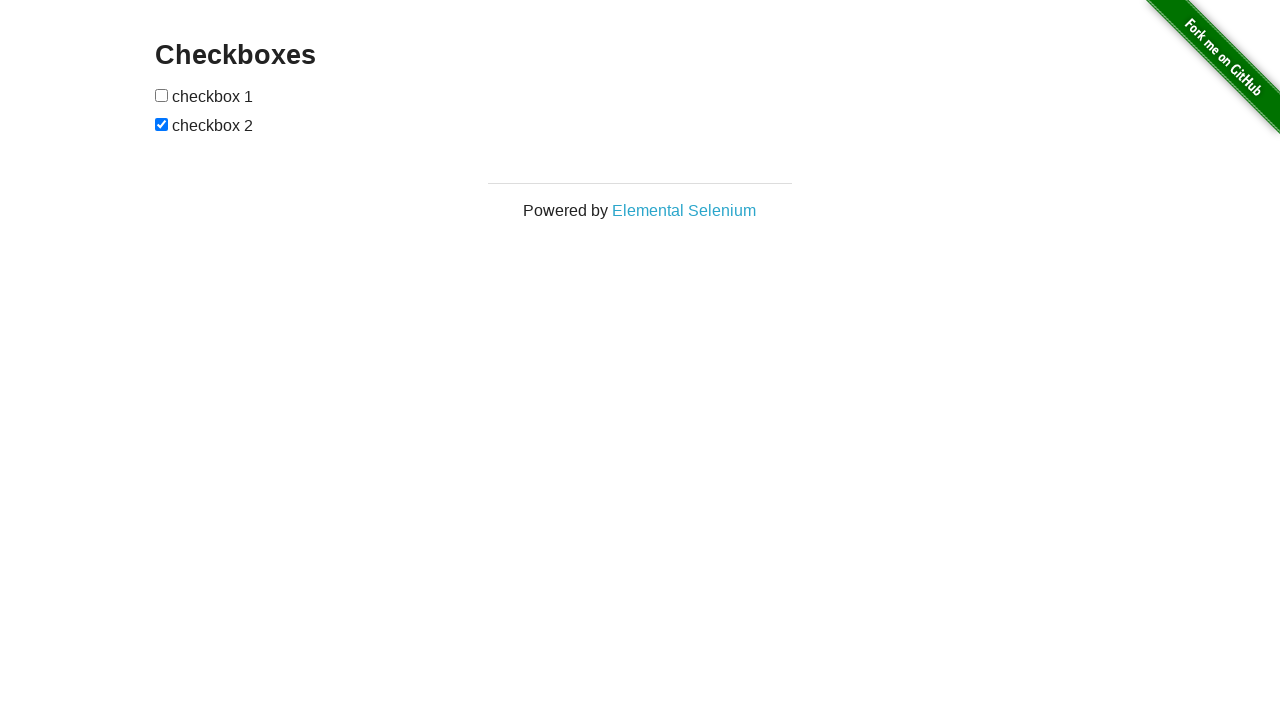

Verified navigation to checkboxes page at https://the-internet.herokuapp.com/checkboxes
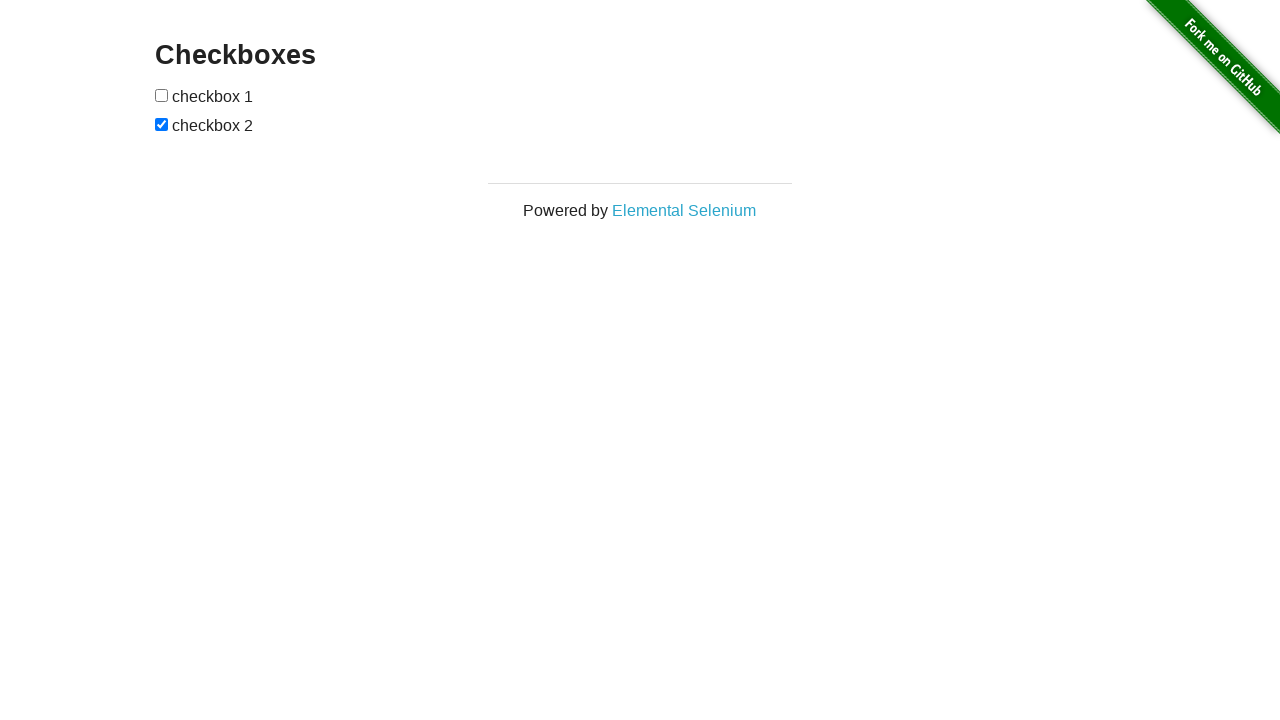

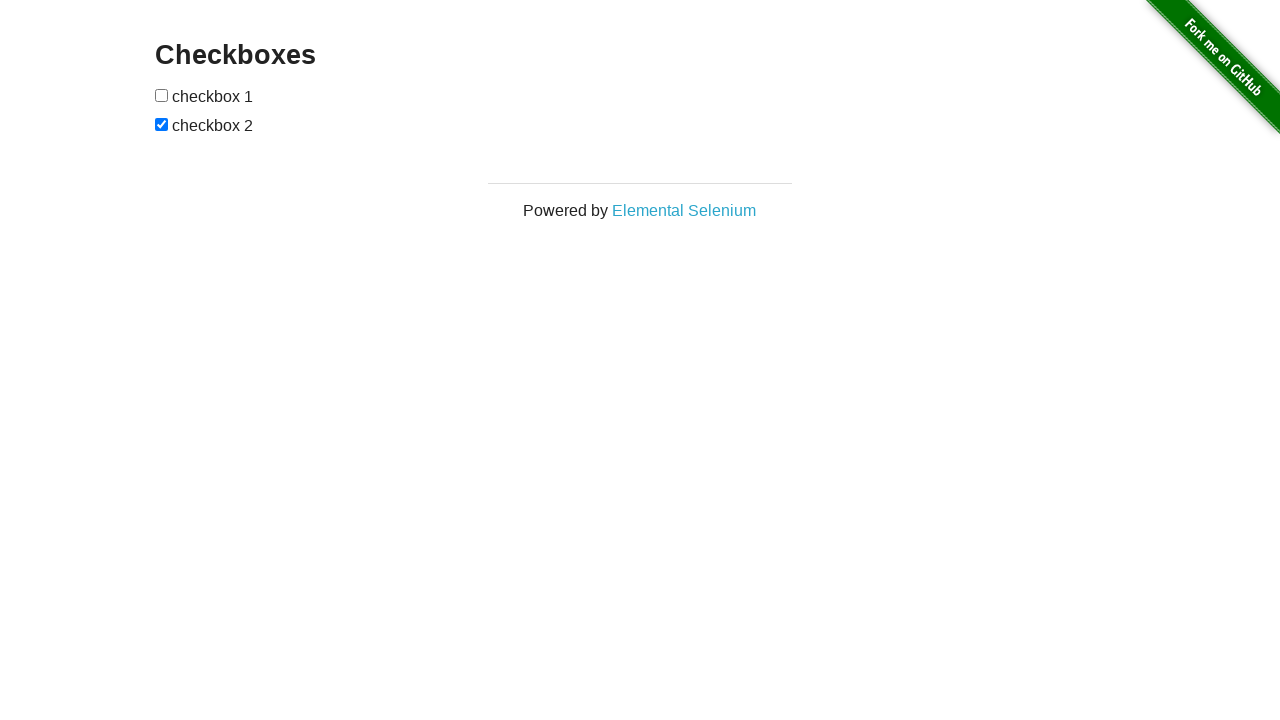